Navigates to Flipkart website and retrieves the page title

Starting URL: https://www.flipKart.com

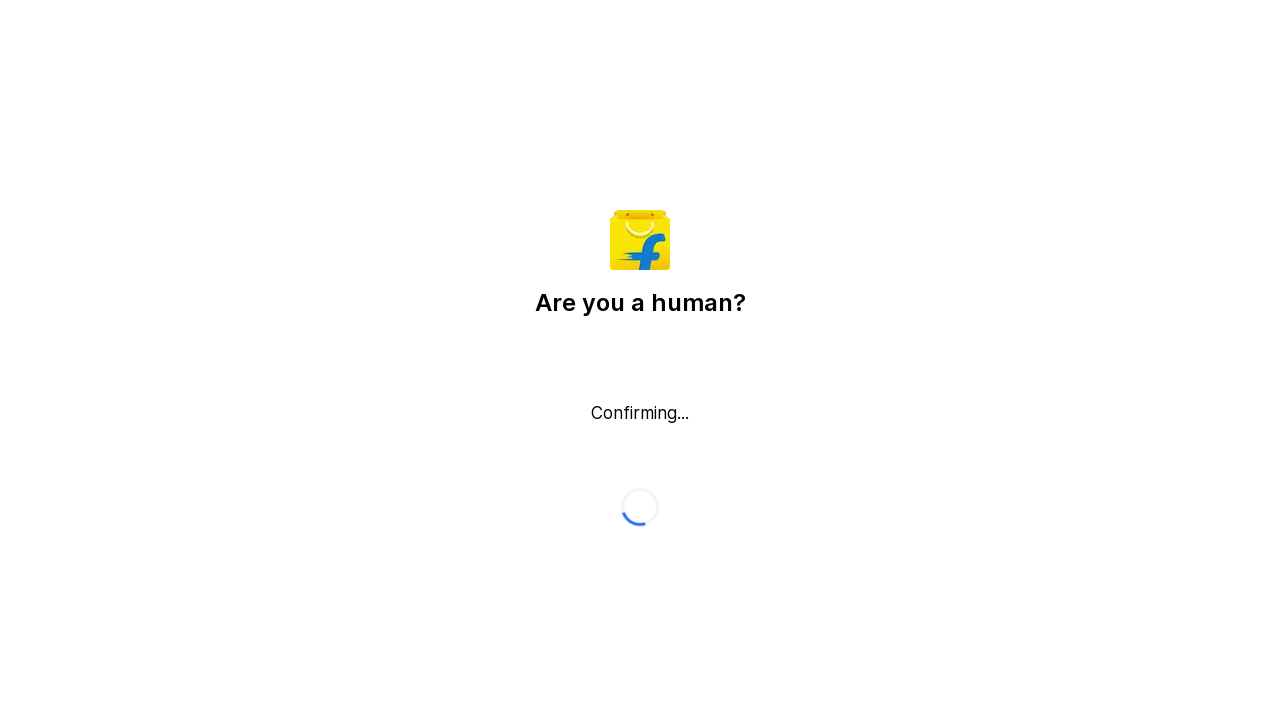

Retrieved page title from Flipkart website
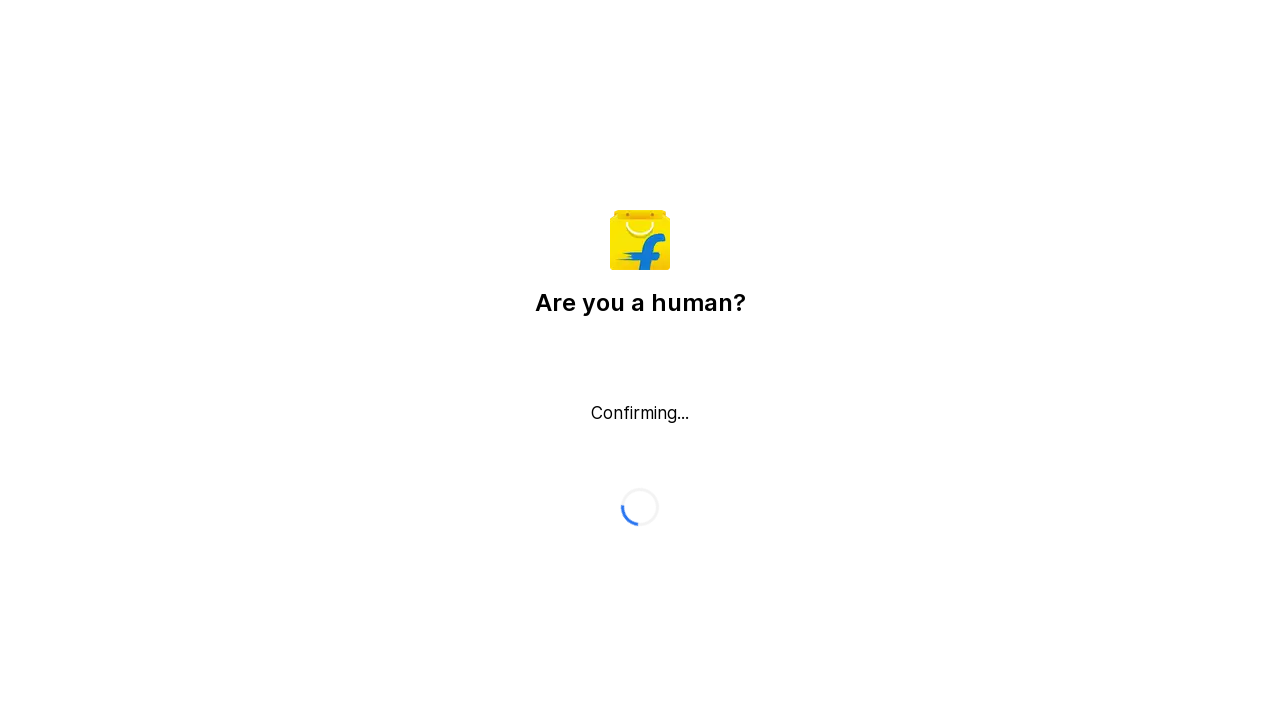

Printed page title to console
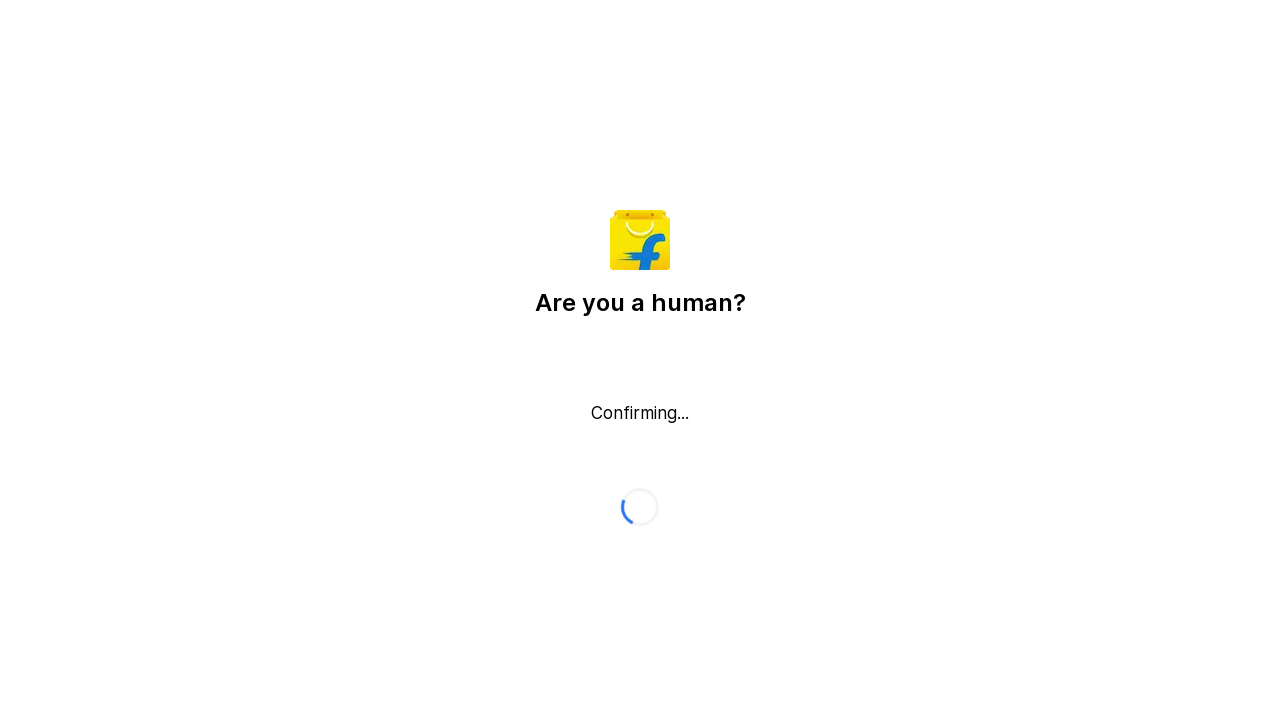

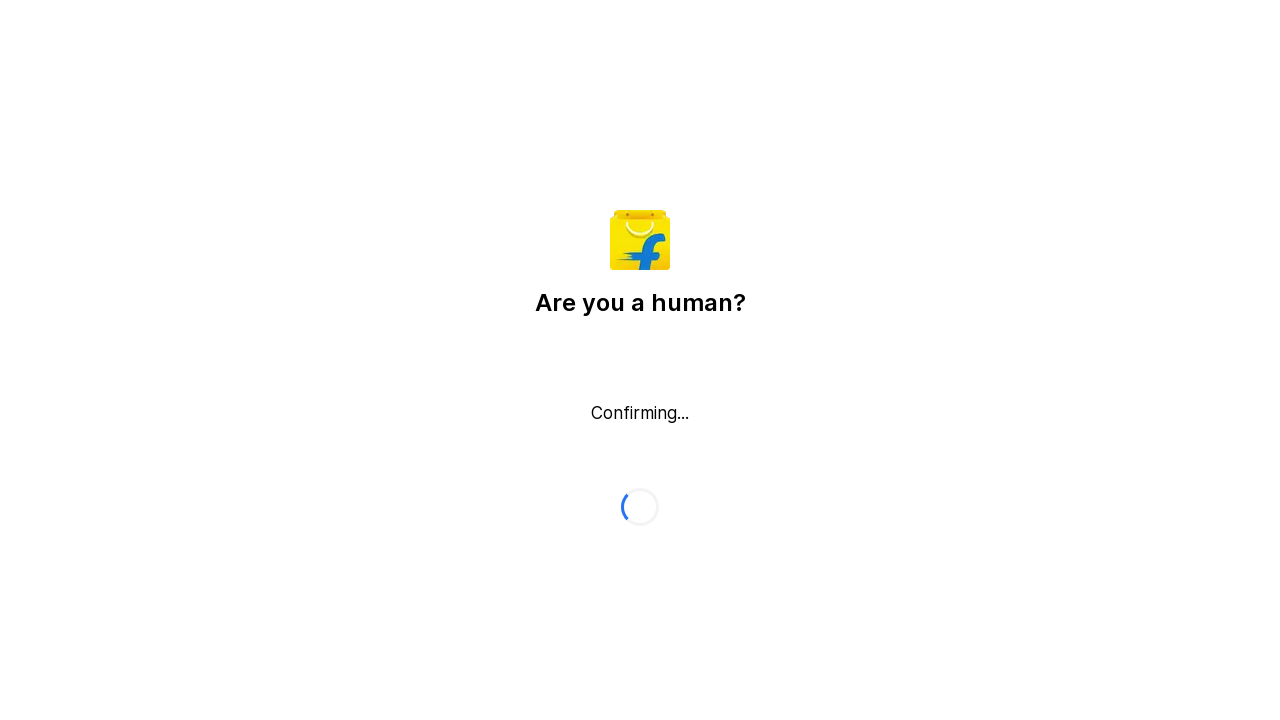